Tests radio button and checkbox selection on Angular Material component examples

Starting URL: https://material.angular.dev/components/radio/examples

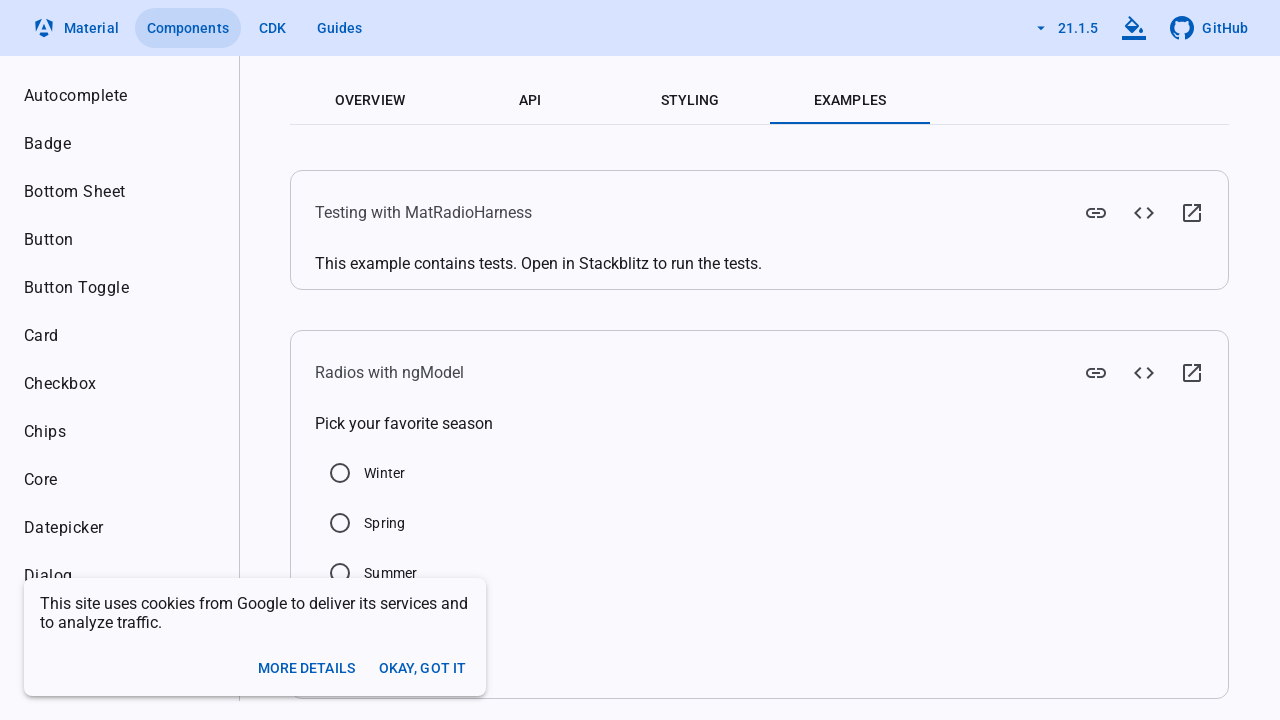

Located Summer radio button element
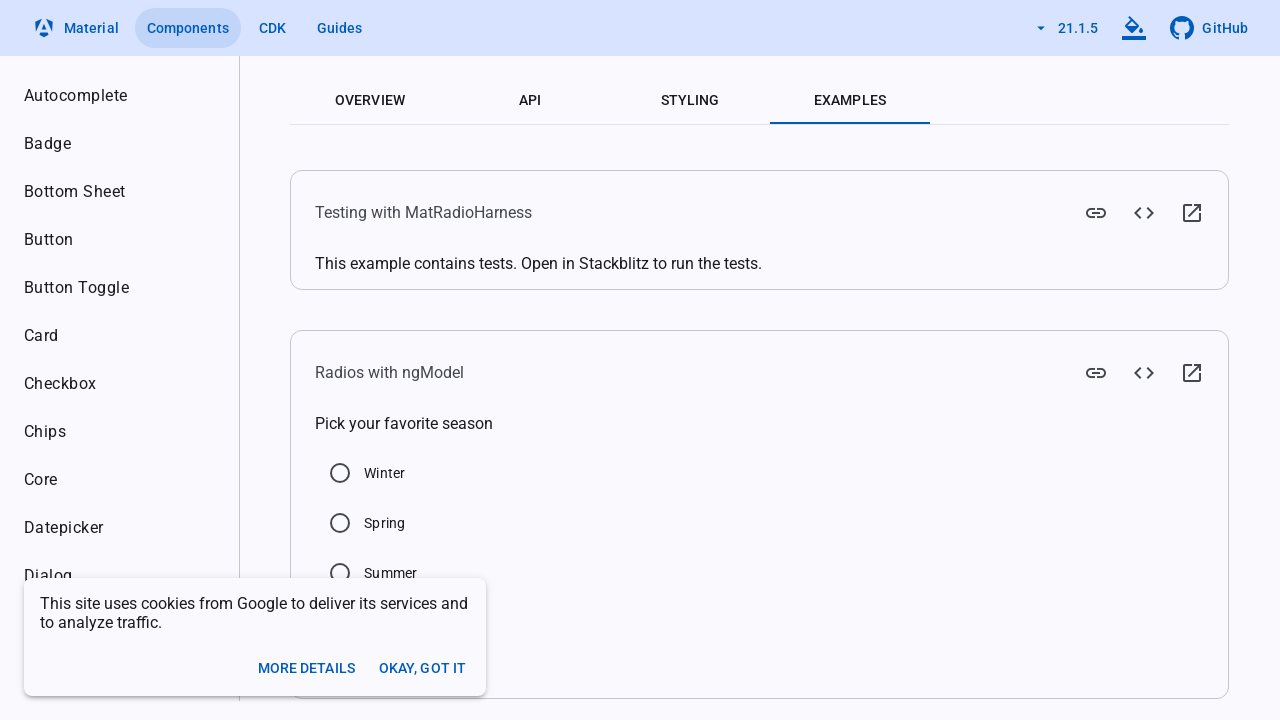

Clicked Summer radio button to select it at (340, 573) on input[value='Summer']
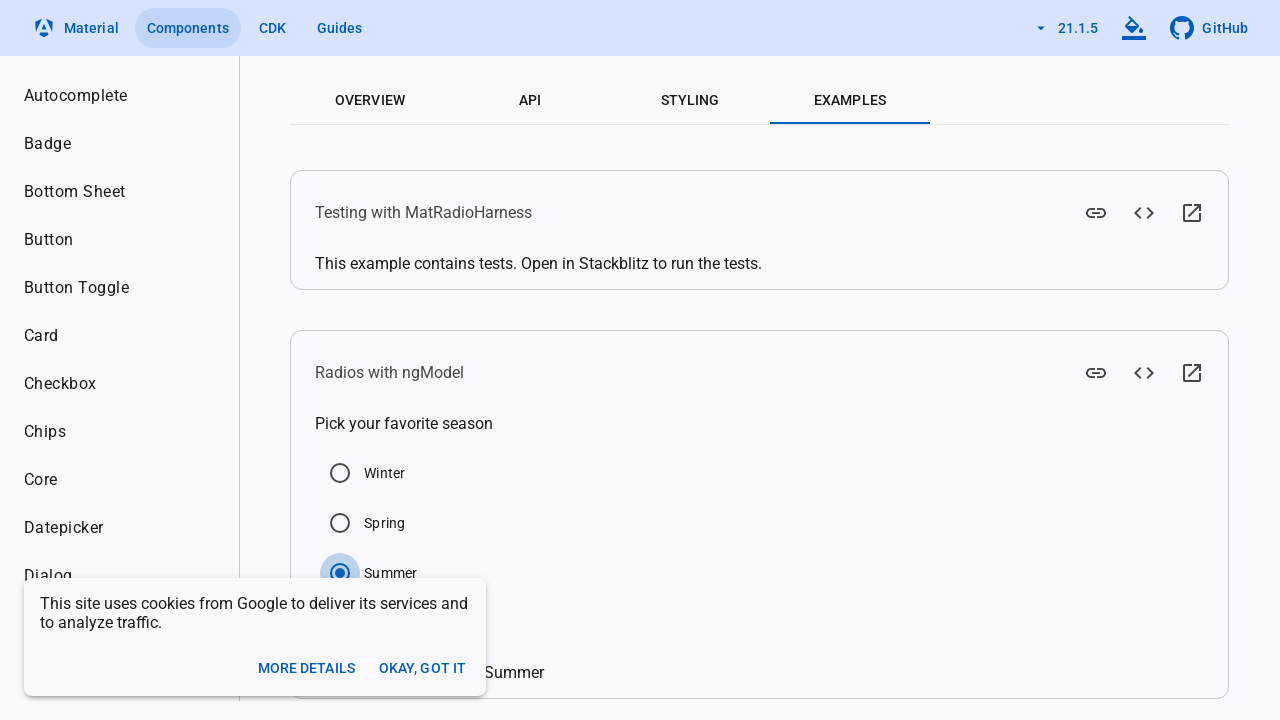

Verified Summer radio button is checked
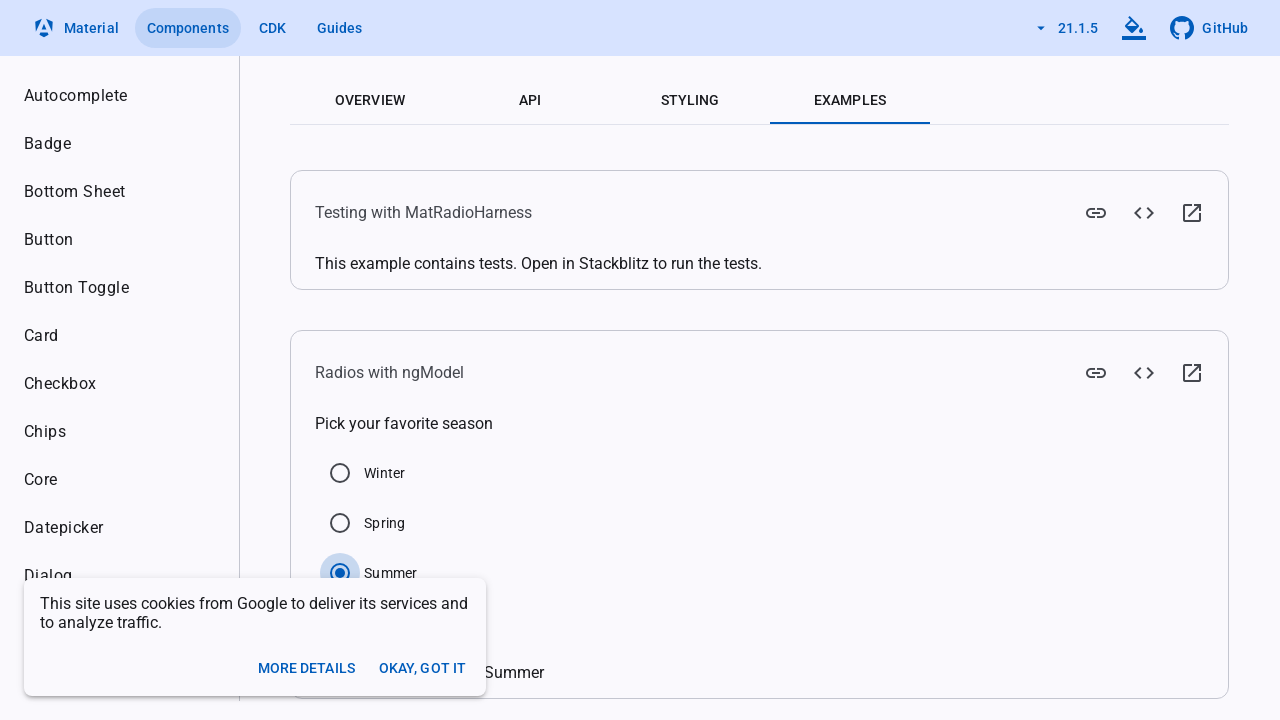

Navigated to Angular Material checkbox examples page
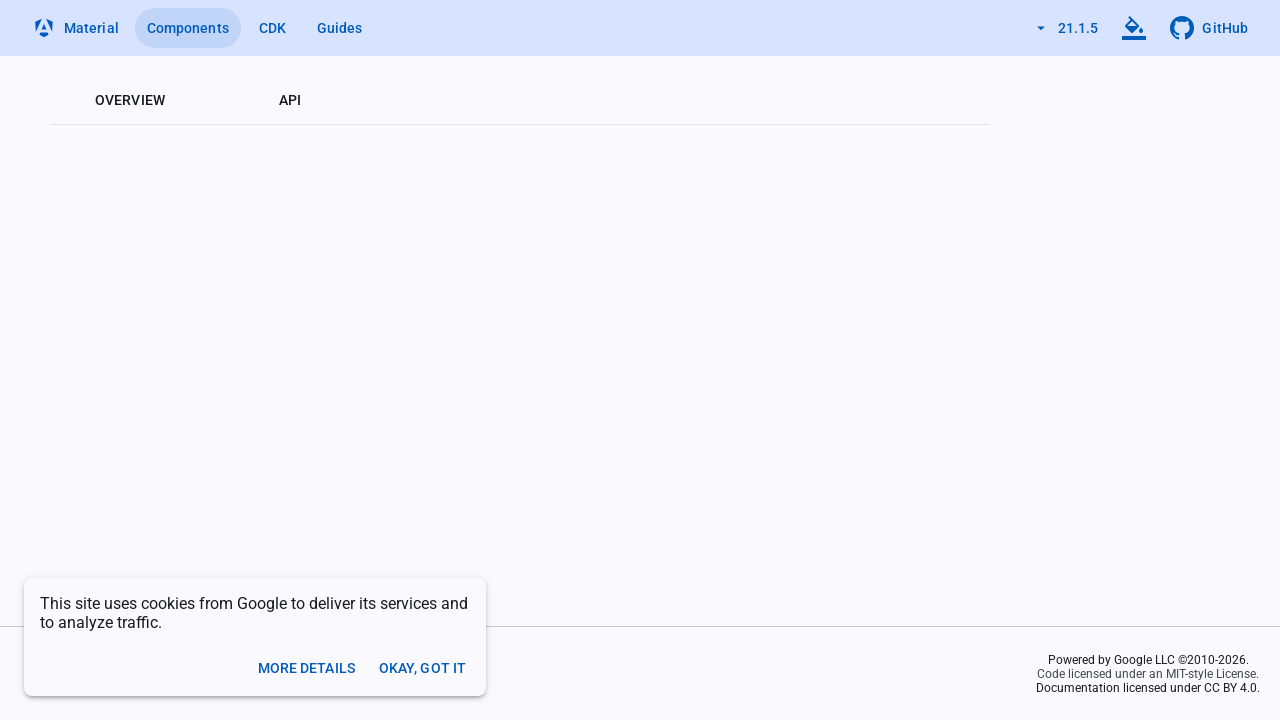

Located Checked checkbox element
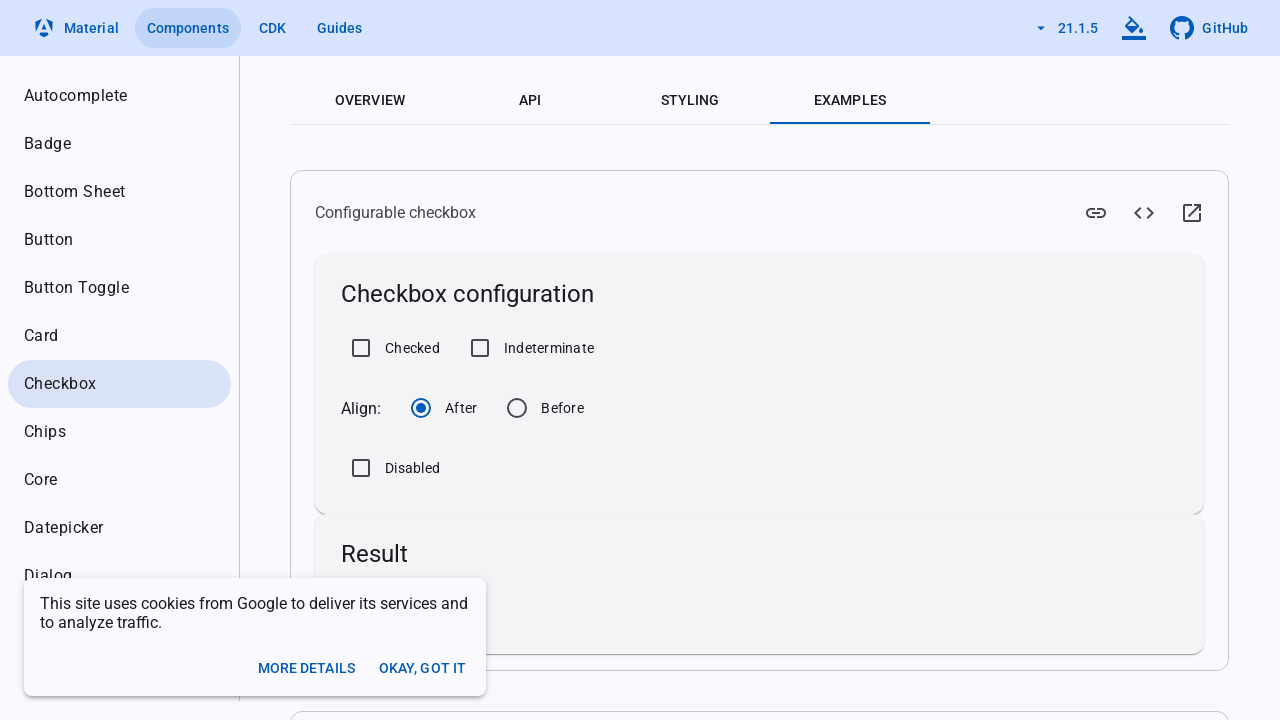

Clicked Checked checkbox to select it at (361, 348) on xpath=//label[text()='Checked']/preceding-sibling::div/input
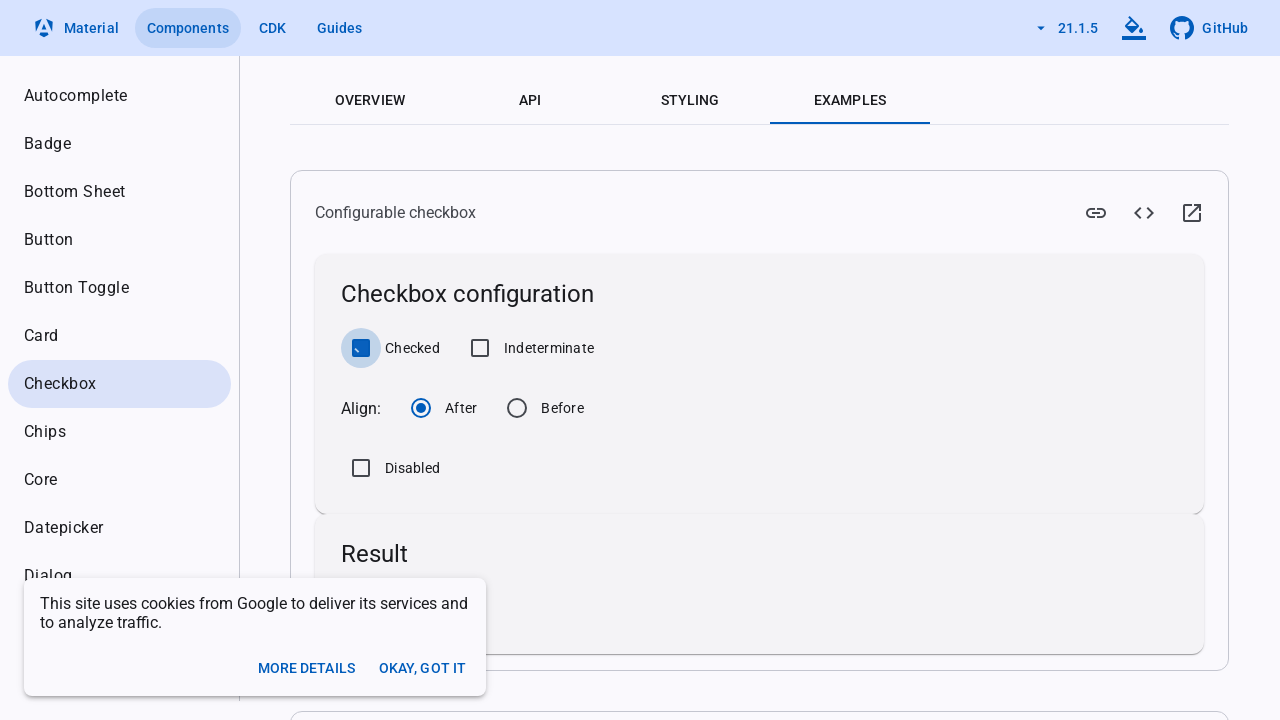

Located Indeterminate checkbox element
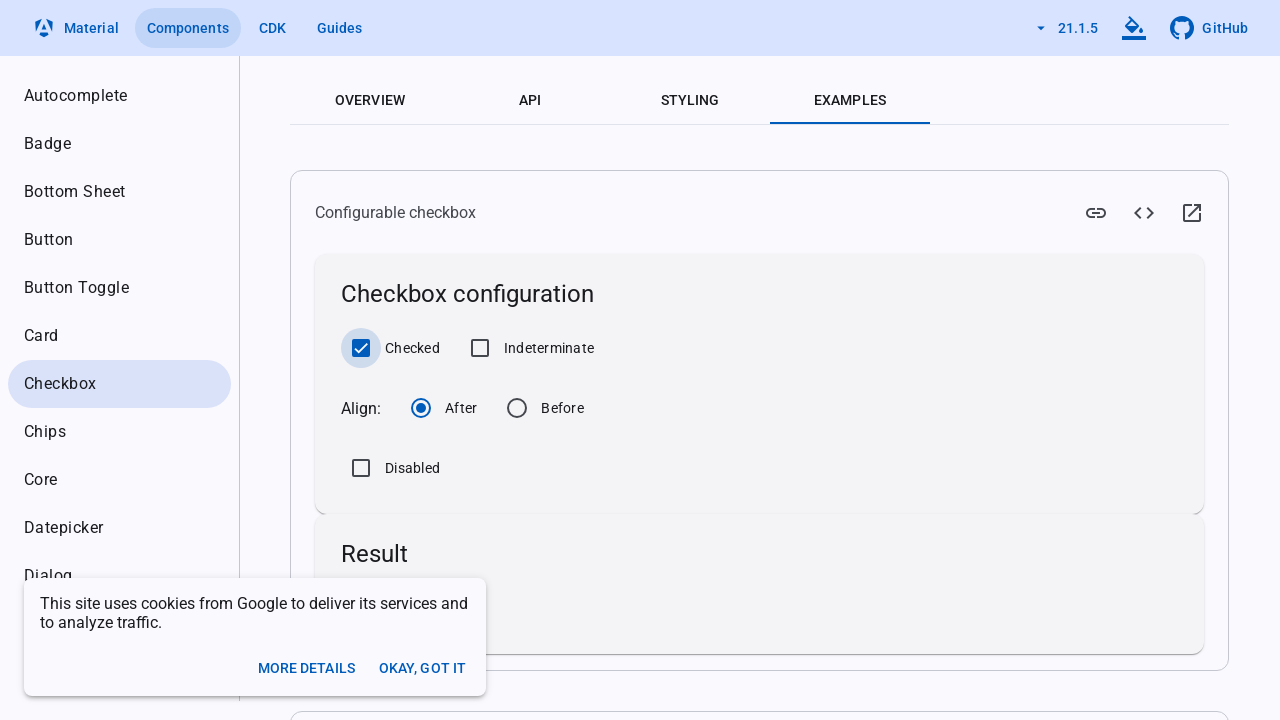

Clicked Indeterminate checkbox to select it at (480, 348) on xpath=//label[text()='Indeterminate']/preceding-sibling::div/input
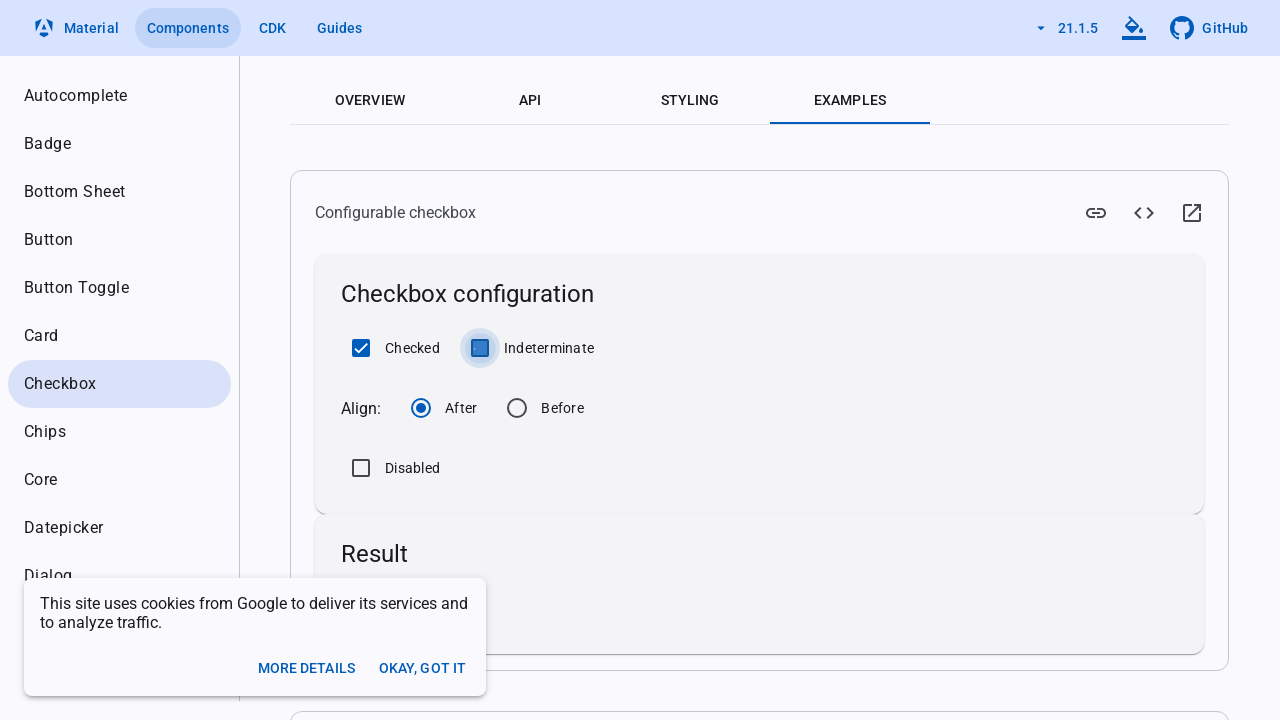

Verified Checked checkbox is checked
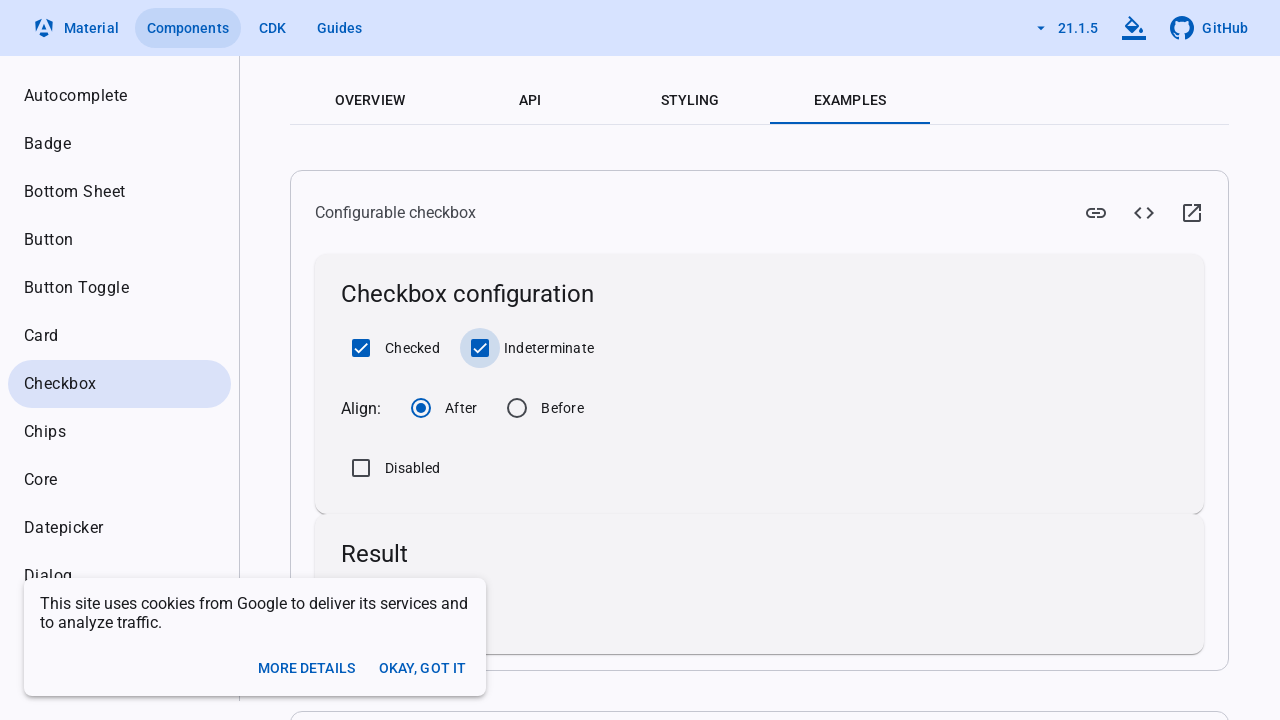

Verified Indeterminate checkbox is checked
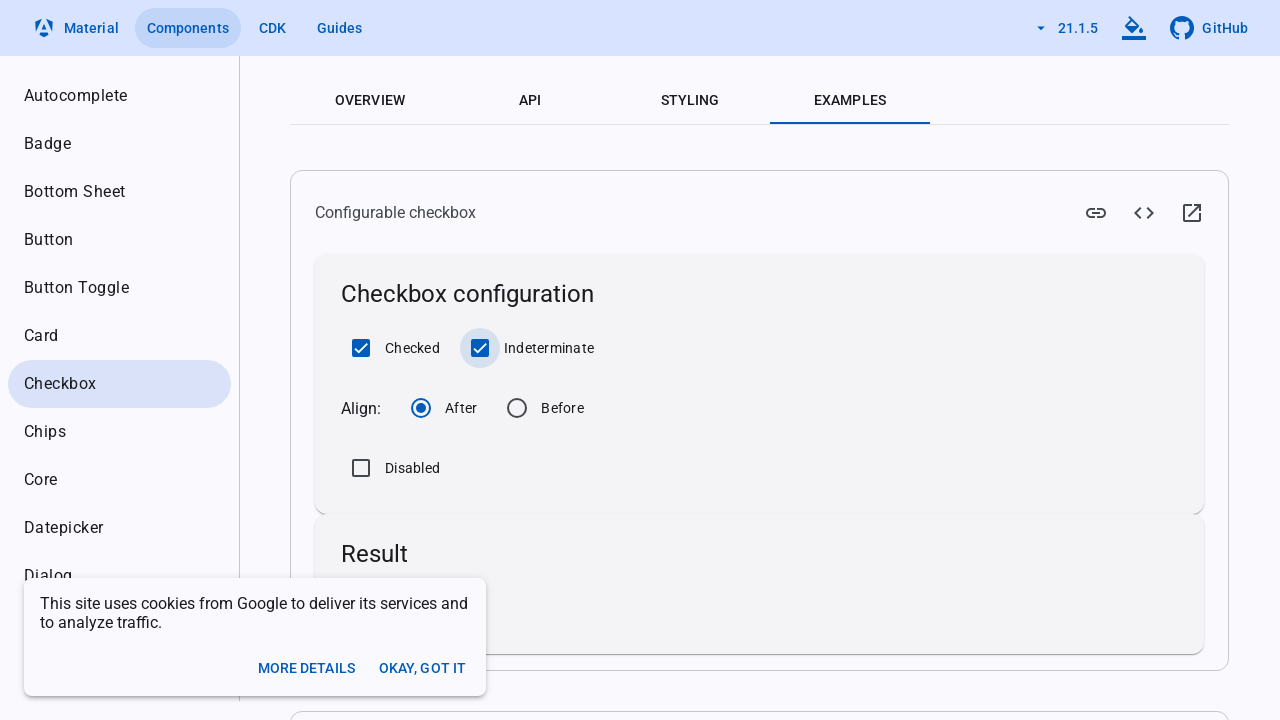

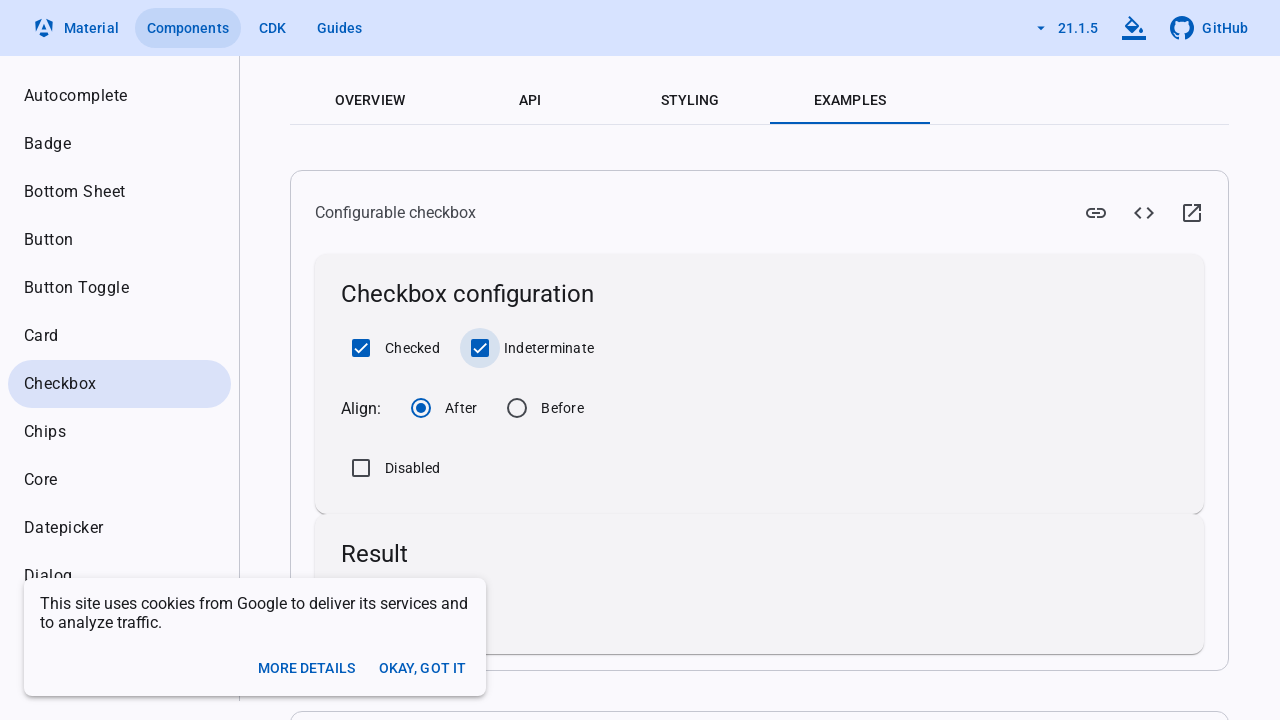